Tests that entering text instead of a number in the input field displays the correct error message "Please enter a number"

Starting URL: https://kristinek.github.io/site/tasks/enter_a_number

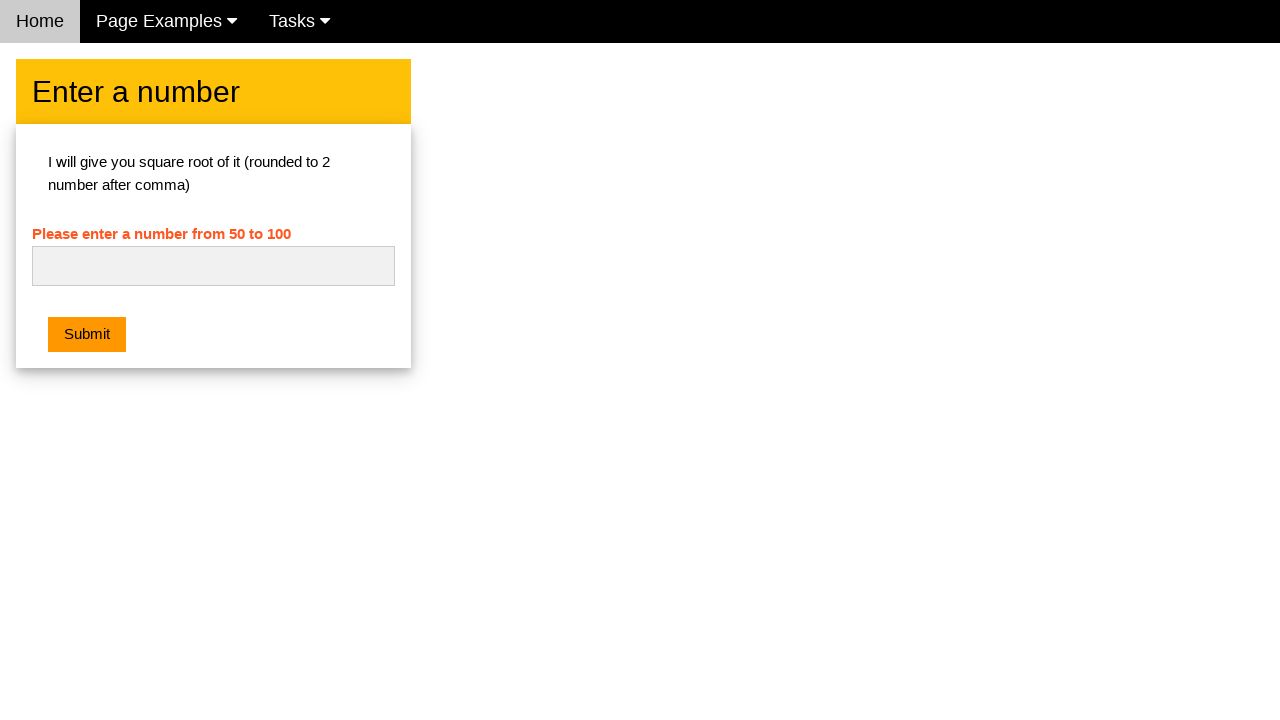

Navigated to the enter a number task page
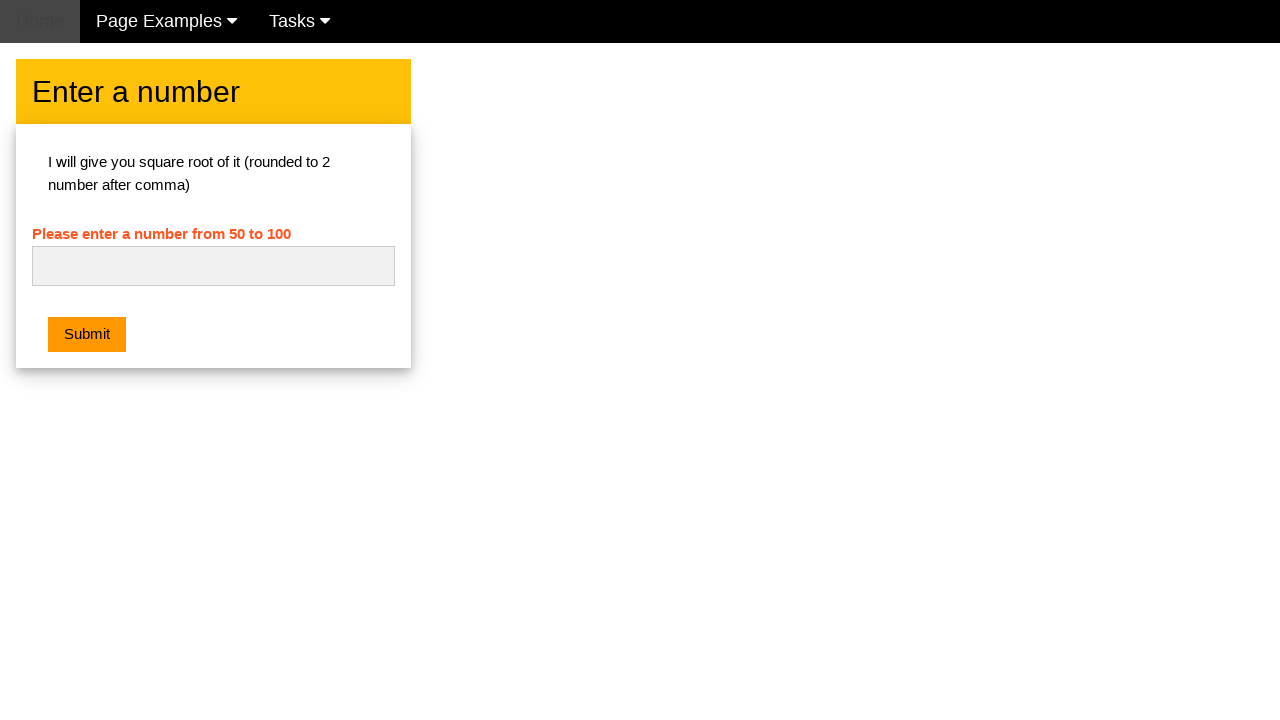

Entered 'text' into the number input field on #numb
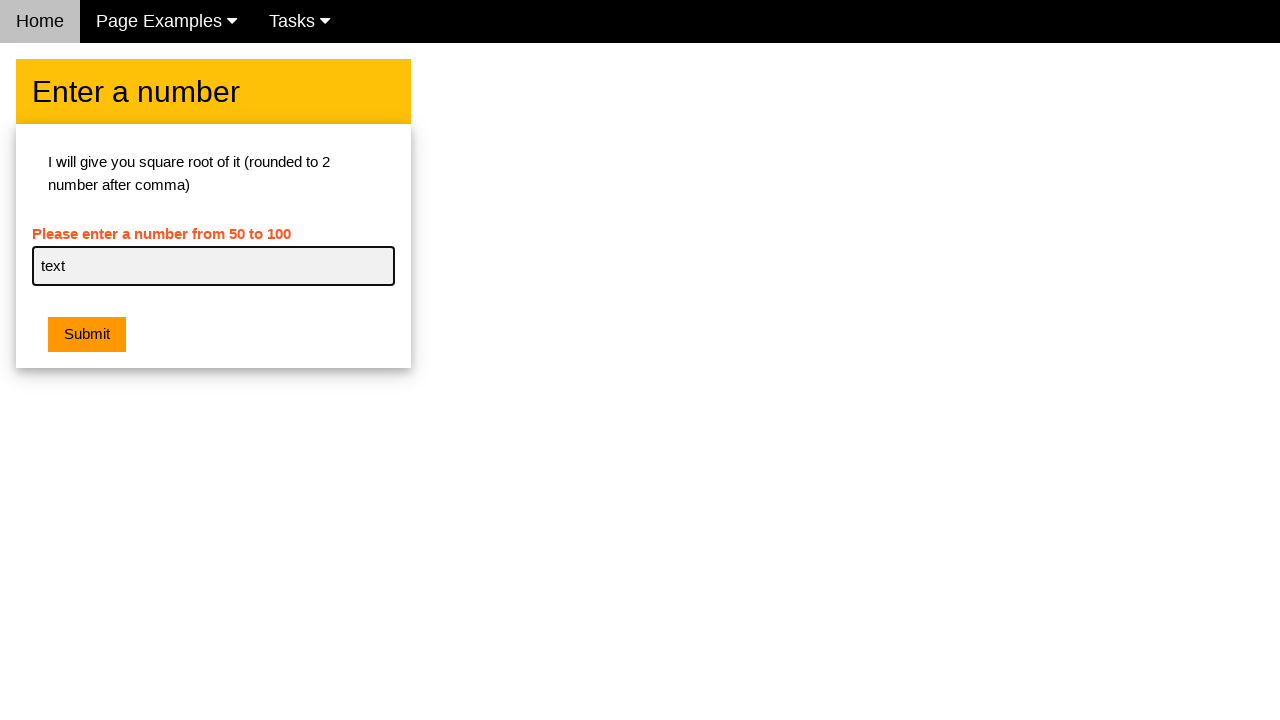

Clicked the submit button at (87, 335) on .w3-btn
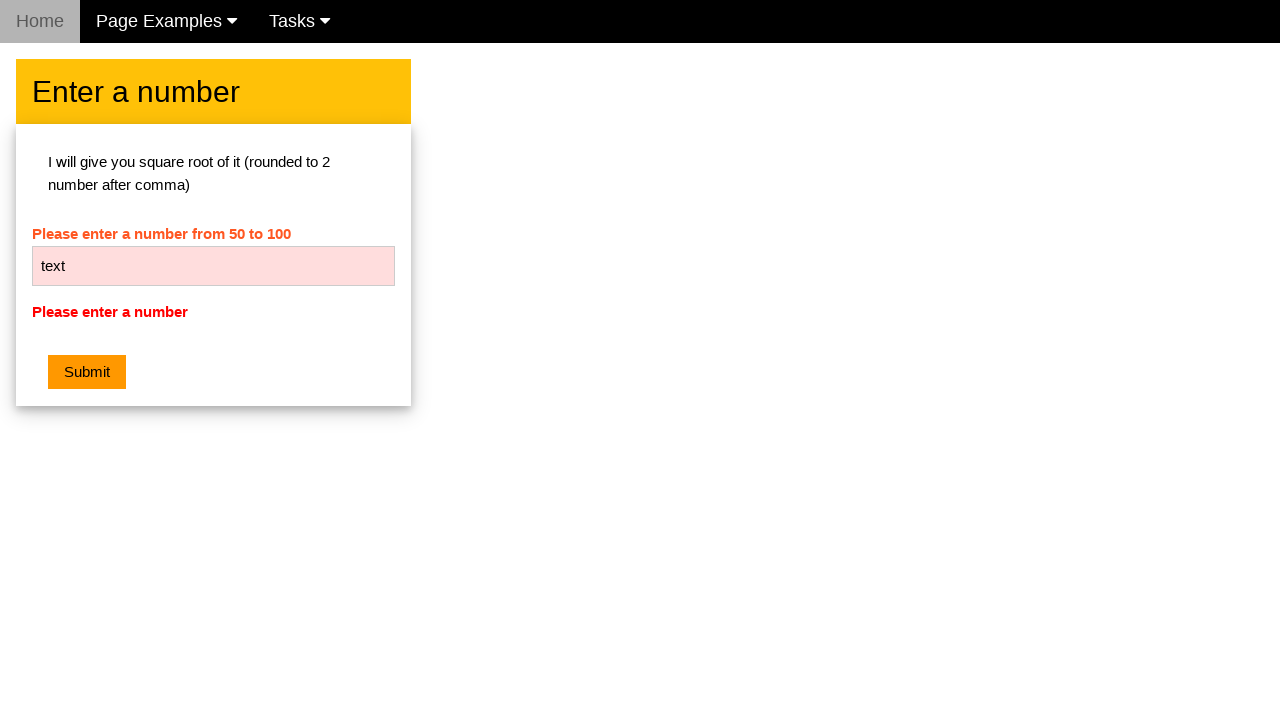

Retrieved error message text from the page
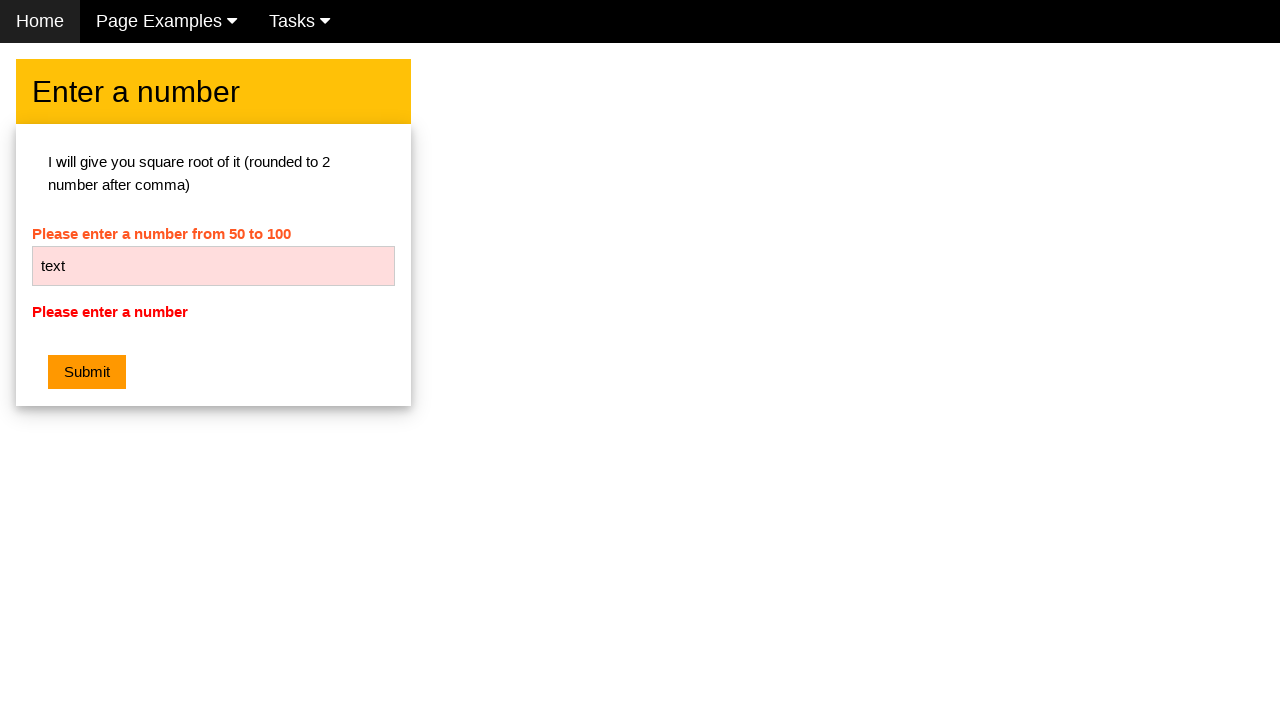

Asserted that error message equals 'Please enter a number'
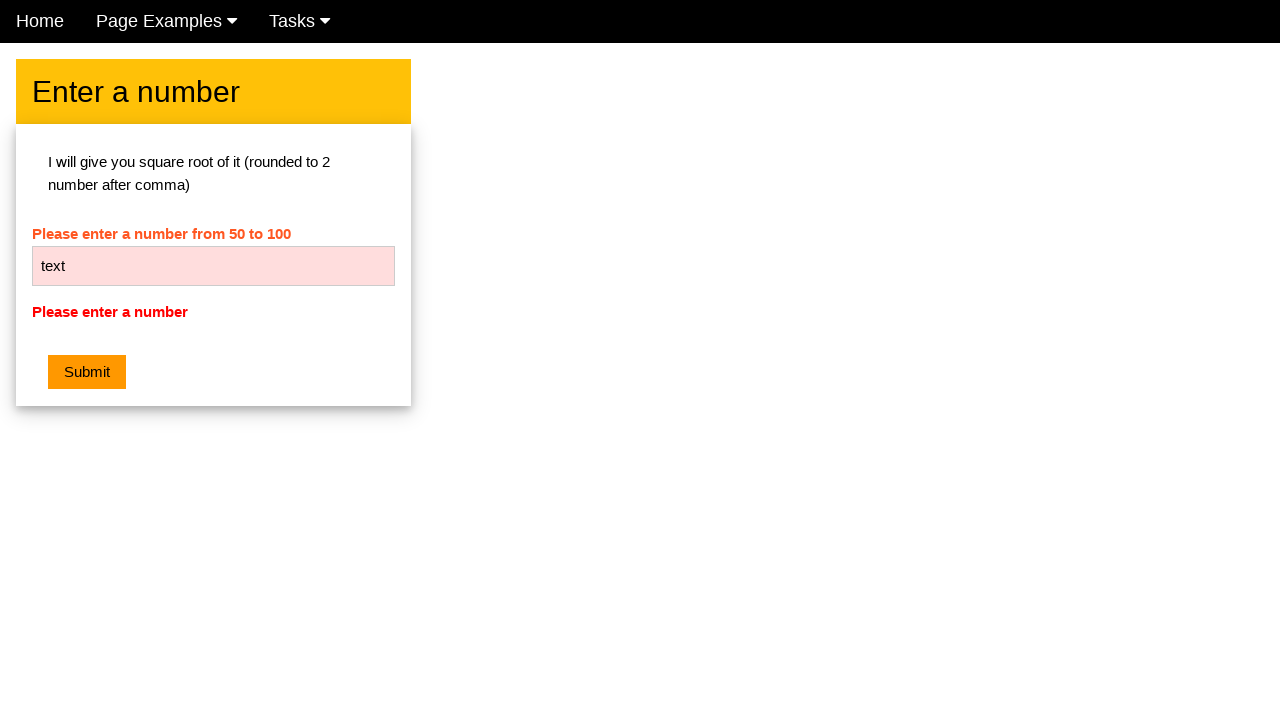

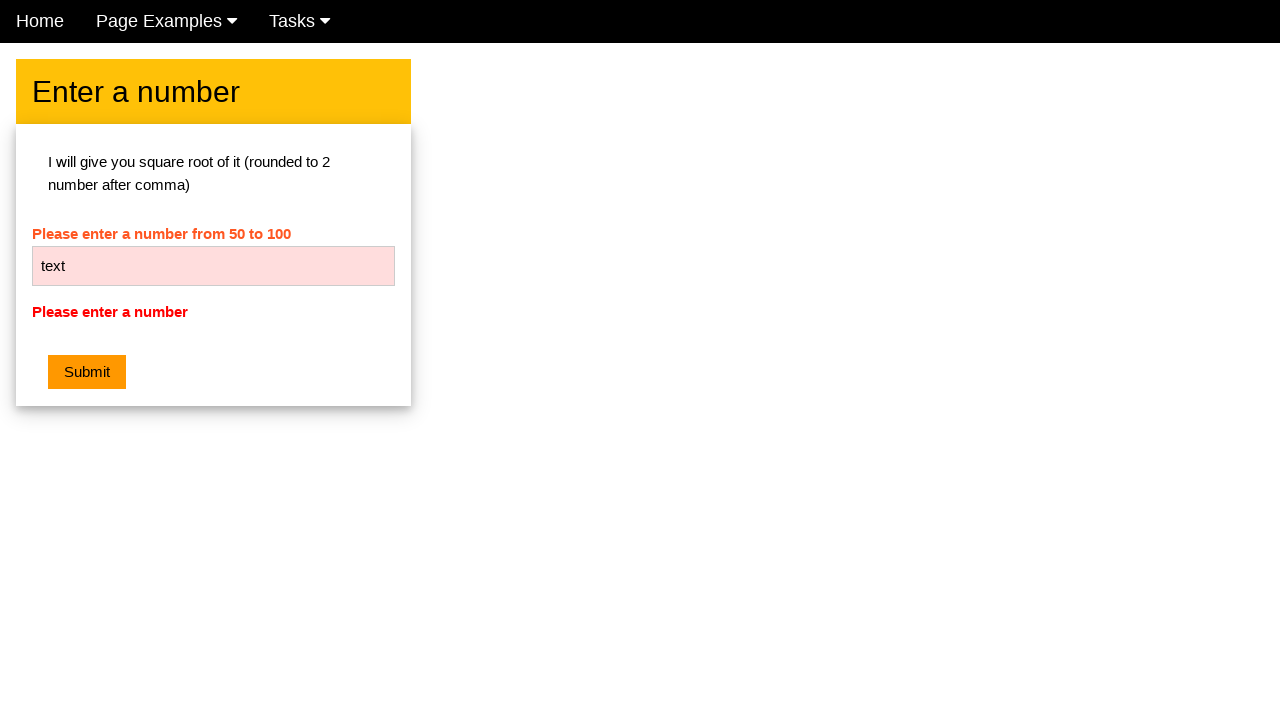